Navigates to the Demoblaze demo e-commerce store and waits for page elements to load, verifying the page renders correctly with its content.

Starting URL: https://www.demoblaze.com/

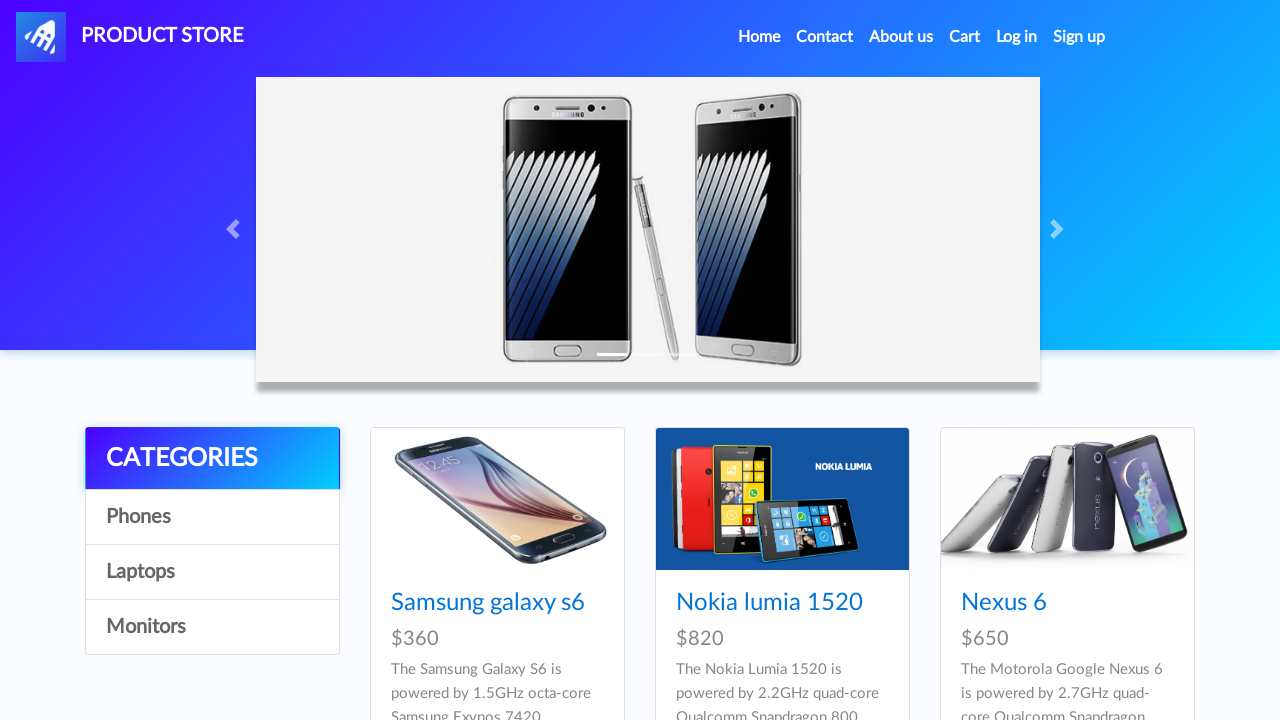

Waited for page to reach network idle state
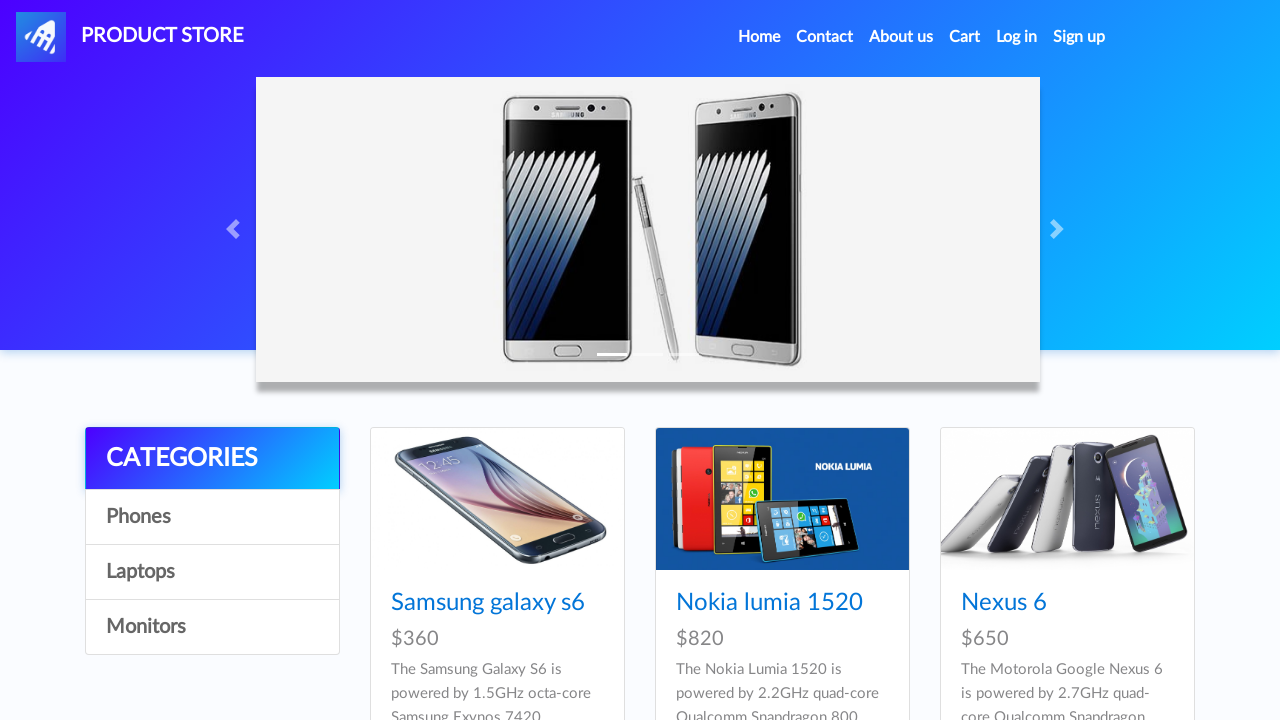

Waited for product cards to be visible on the page
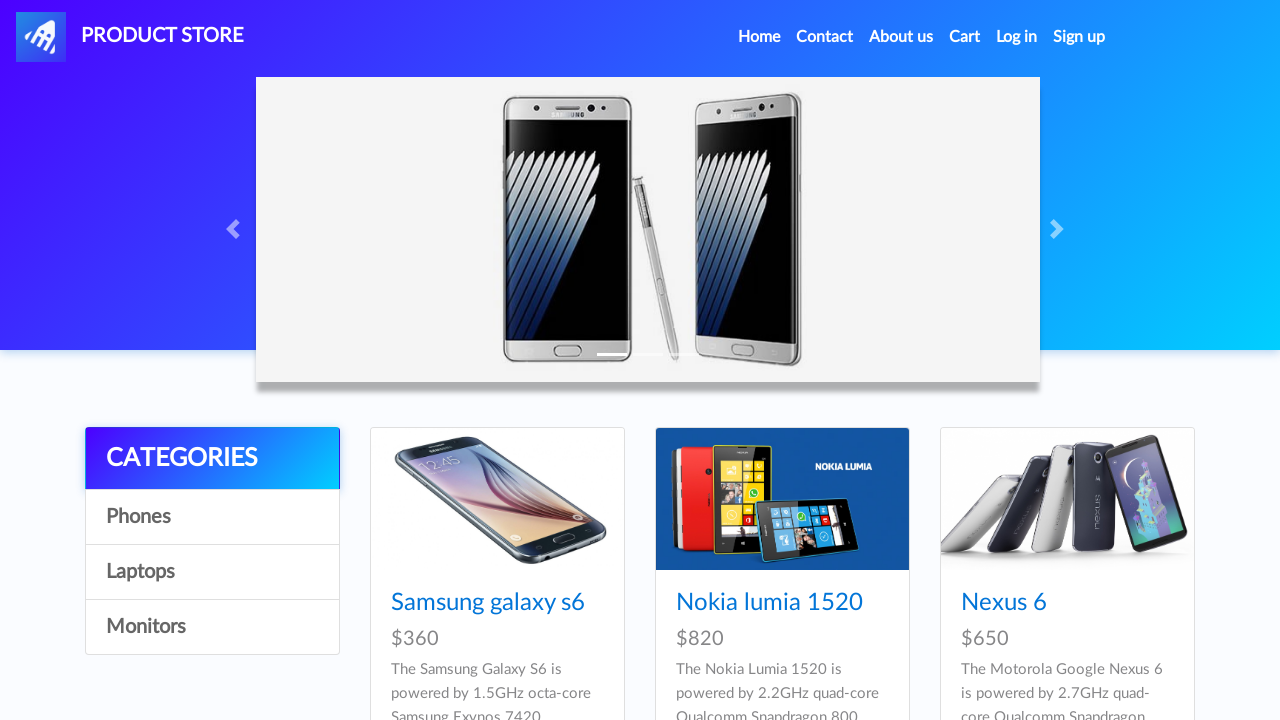

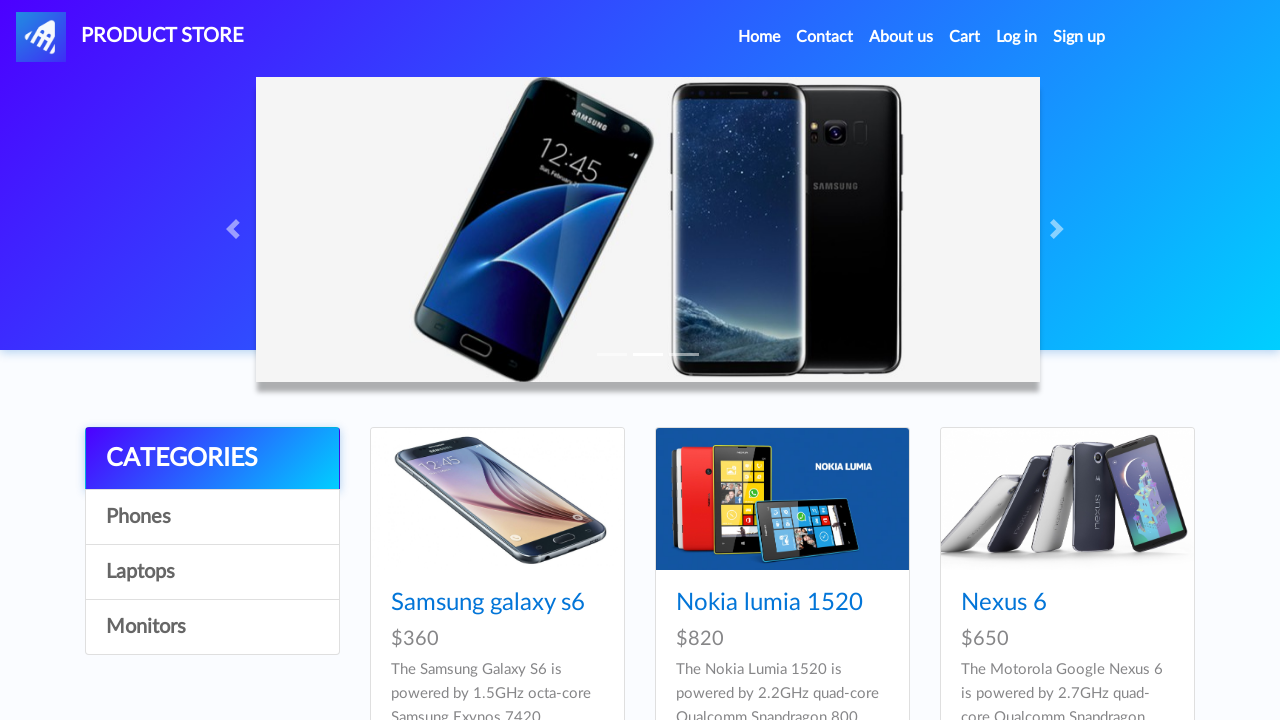